Tests handling of JavaScript alerts by clicking a button that triggers an alert and accepting it

Starting URL: https://the-internet.herokuapp.com/javascript_alerts

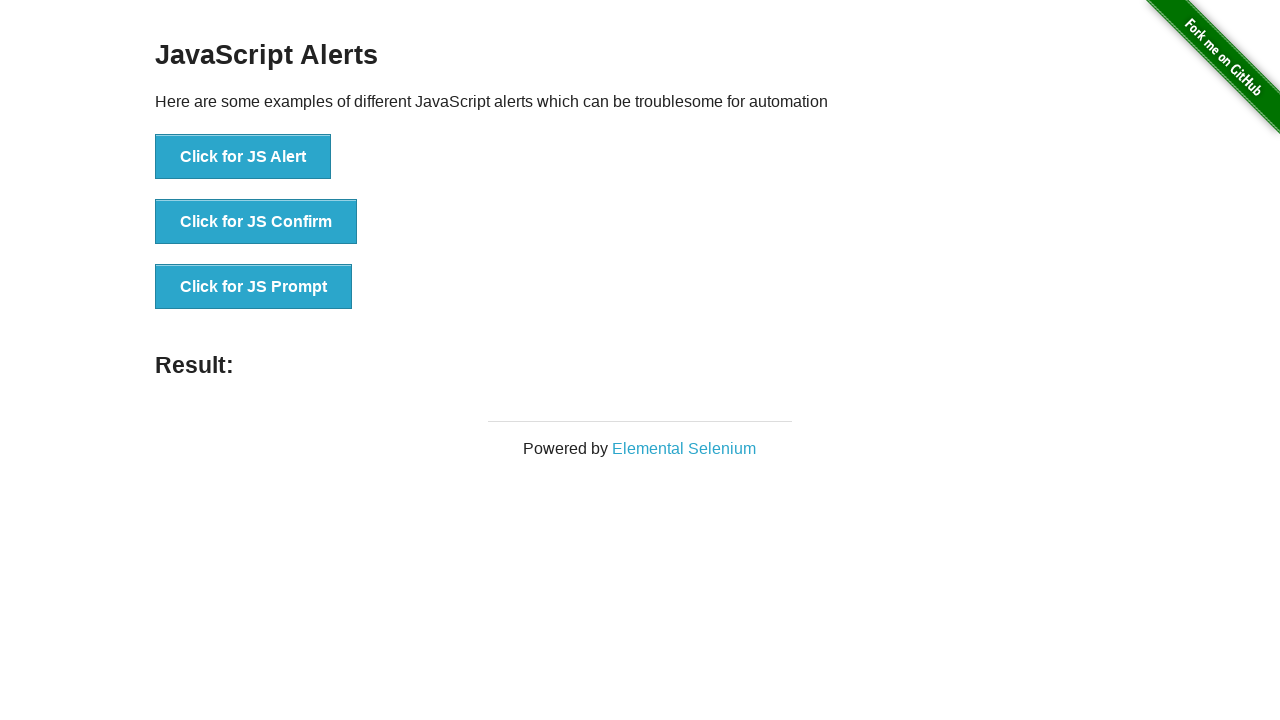

Clicked button to trigger JavaScript alert at (243, 157) on xpath=//button[normalize-space()='Click for JS Alert']
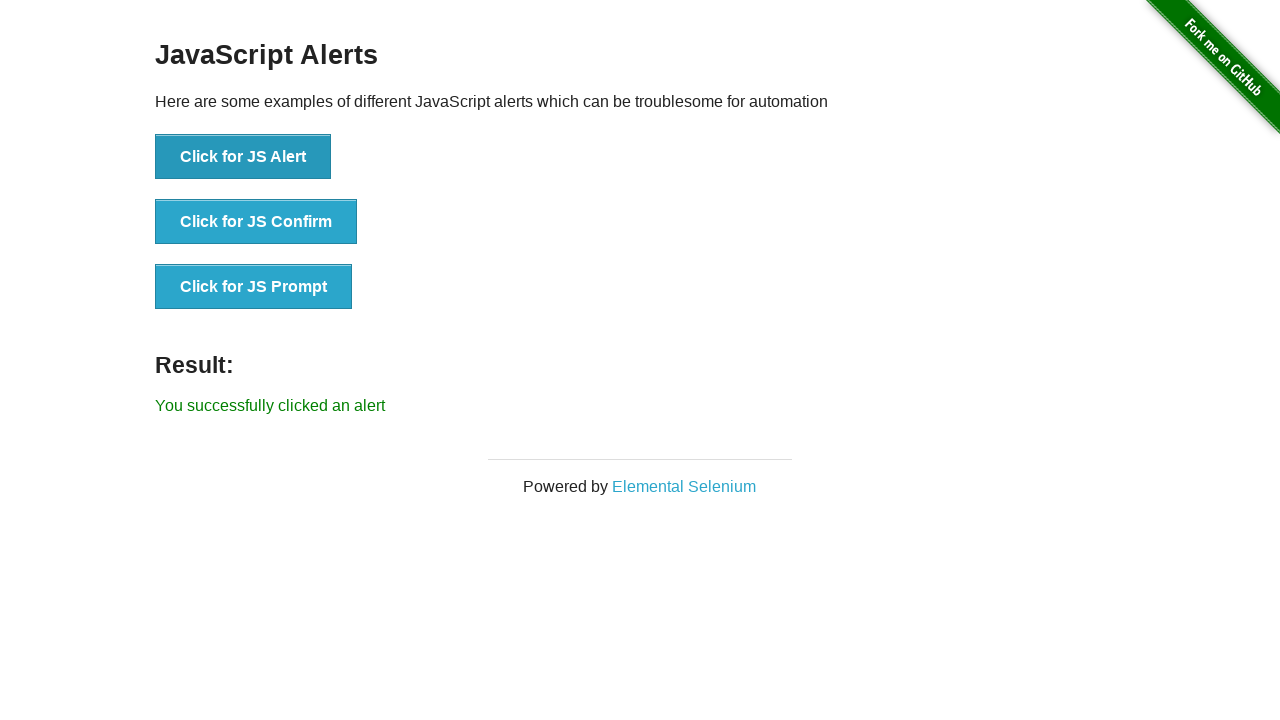

Set up dialog handler to accept alert
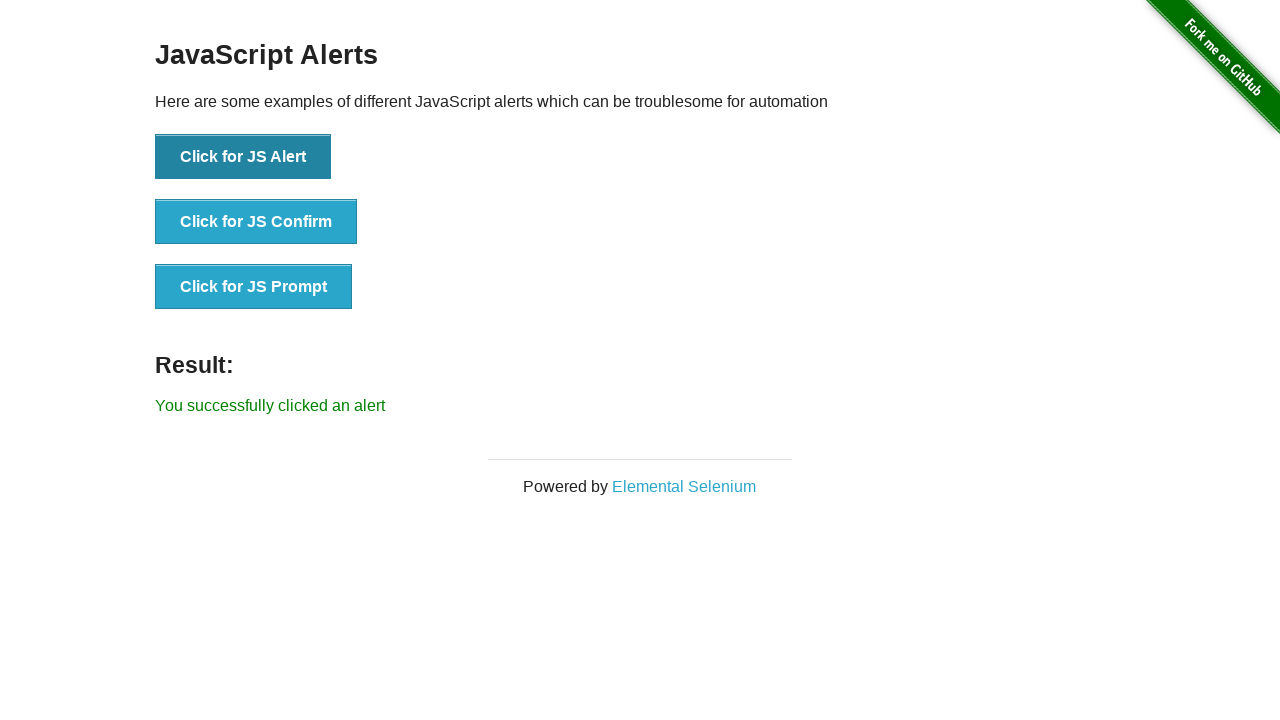

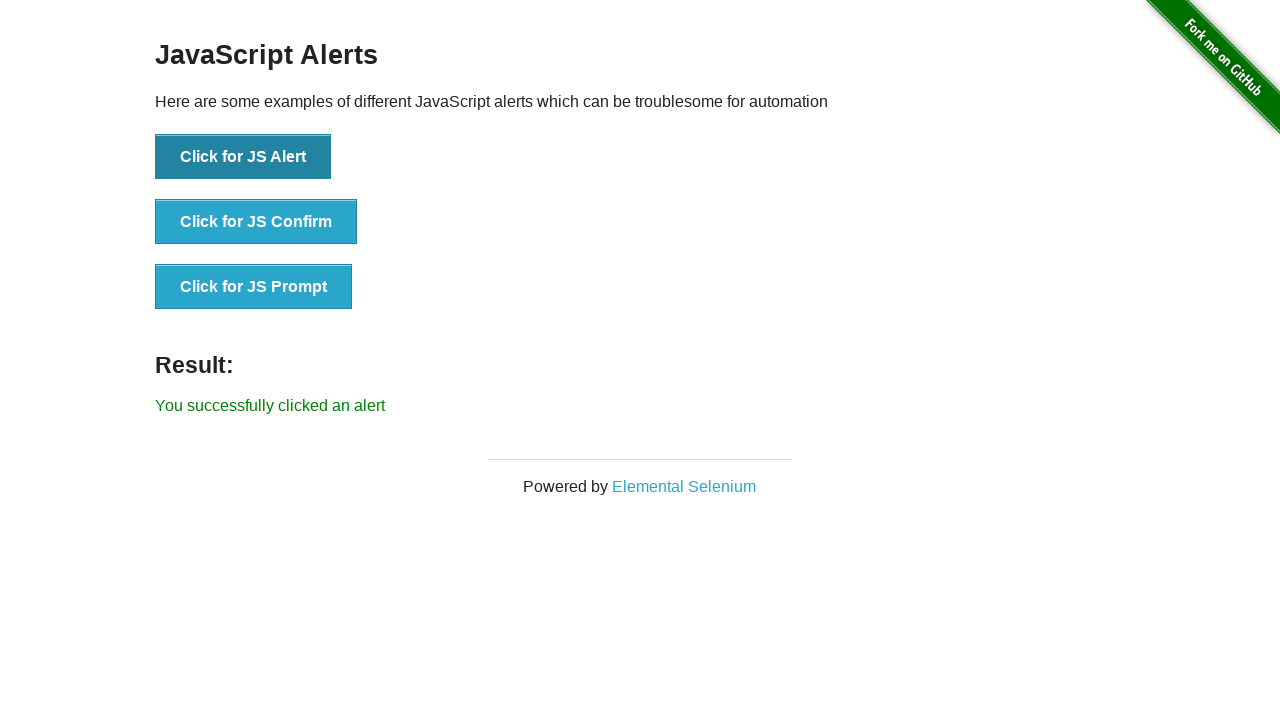